Tests nested frame navigation by accessing a child iframe within a parent frame and verifying text content

Starting URL: https://demoqa.com/

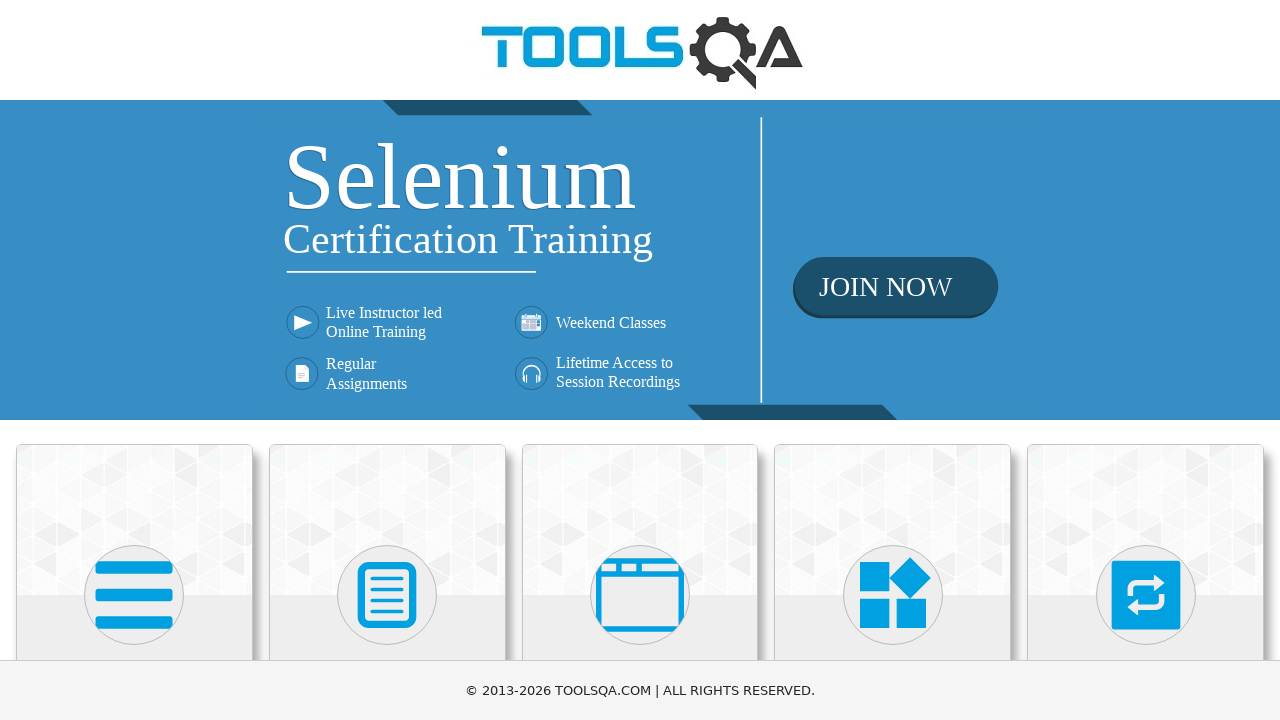

Clicked on 'Alerts, Frame & Windows' section at (640, 360) on xpath=//h5[text()='Alerts, Frame & Windows']
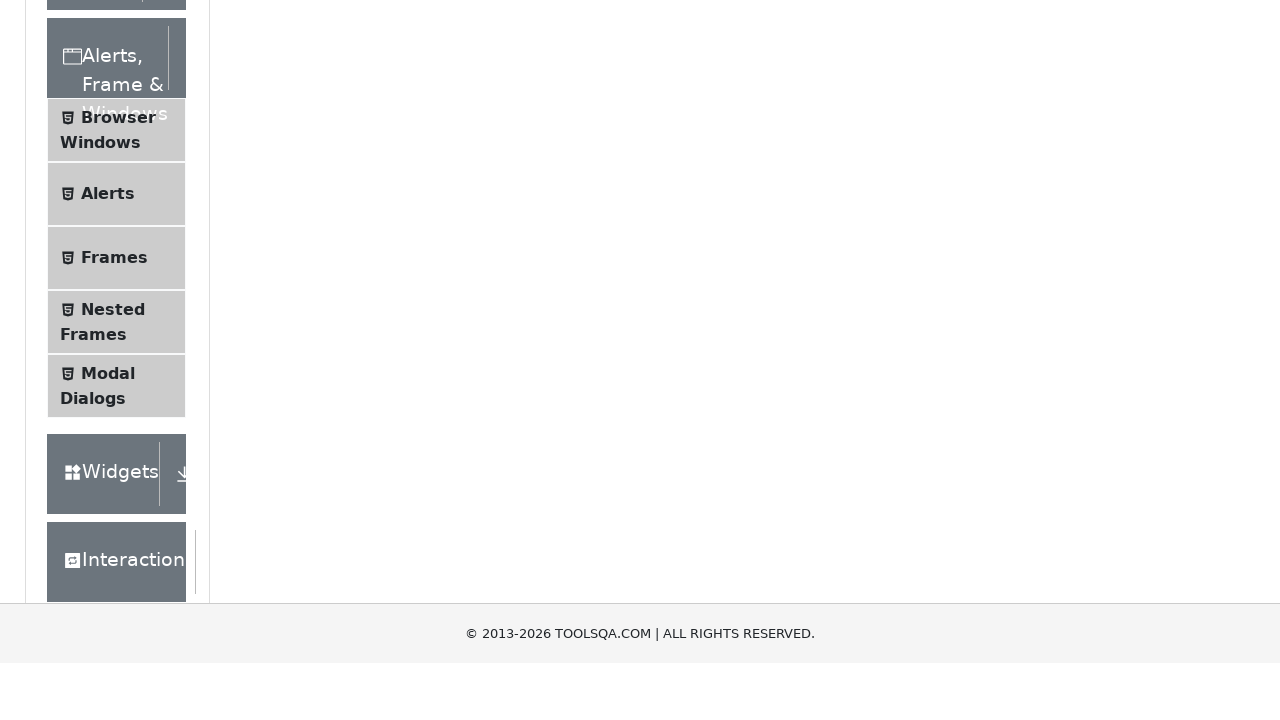

Clicked on 'Nested Frames' option at (113, 616) on xpath=//span[text()='Nested Frames']
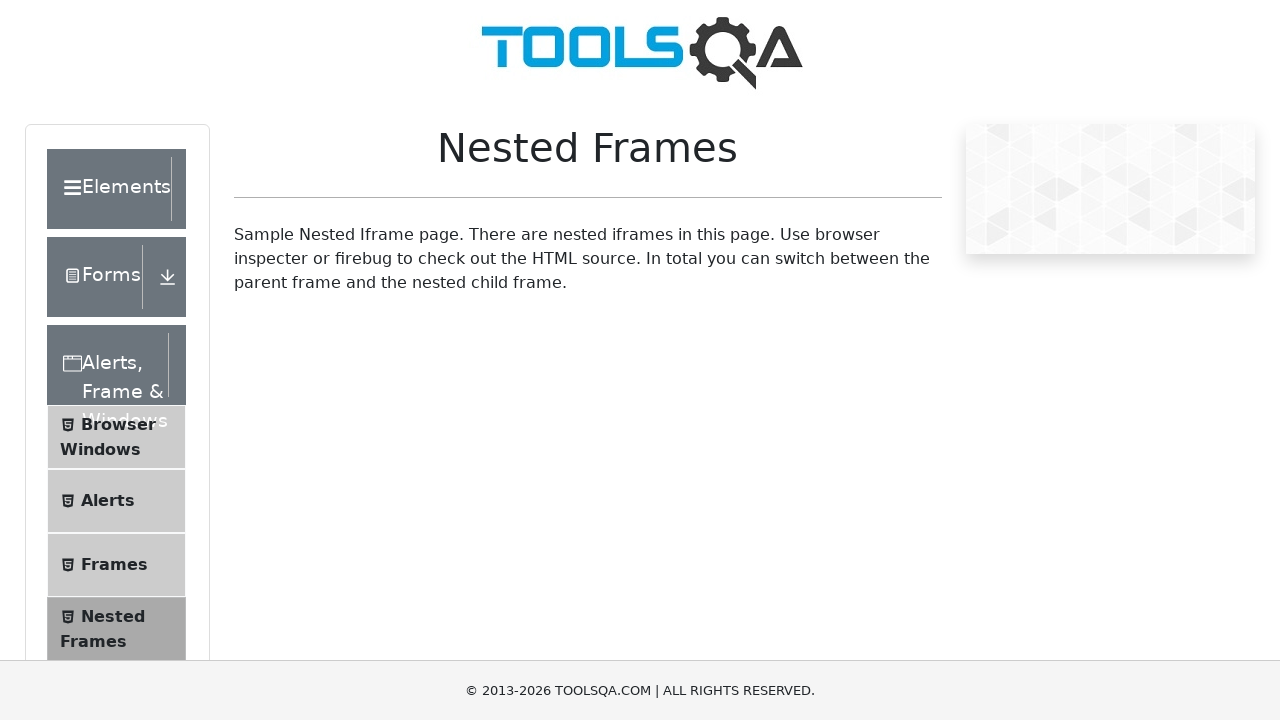

Located parent frame with id 'frame1'
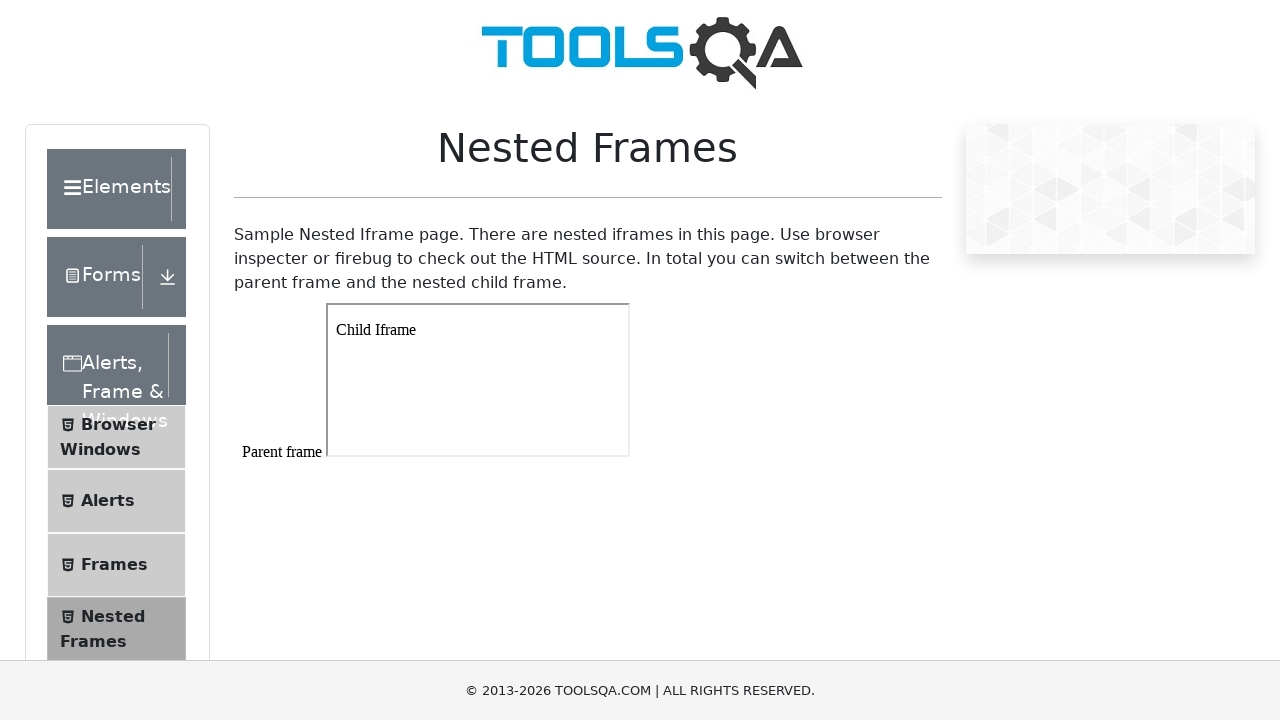

Located child iframe within parent frame
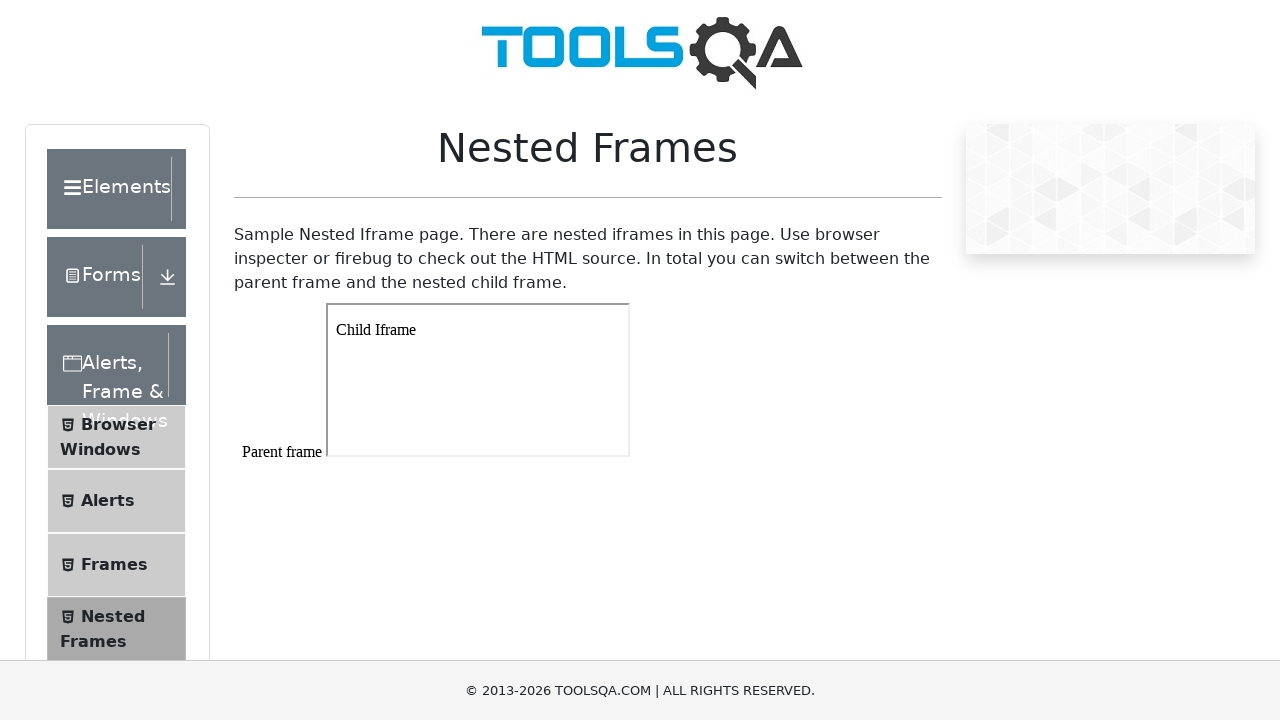

Child iframe paragraph content is now visible
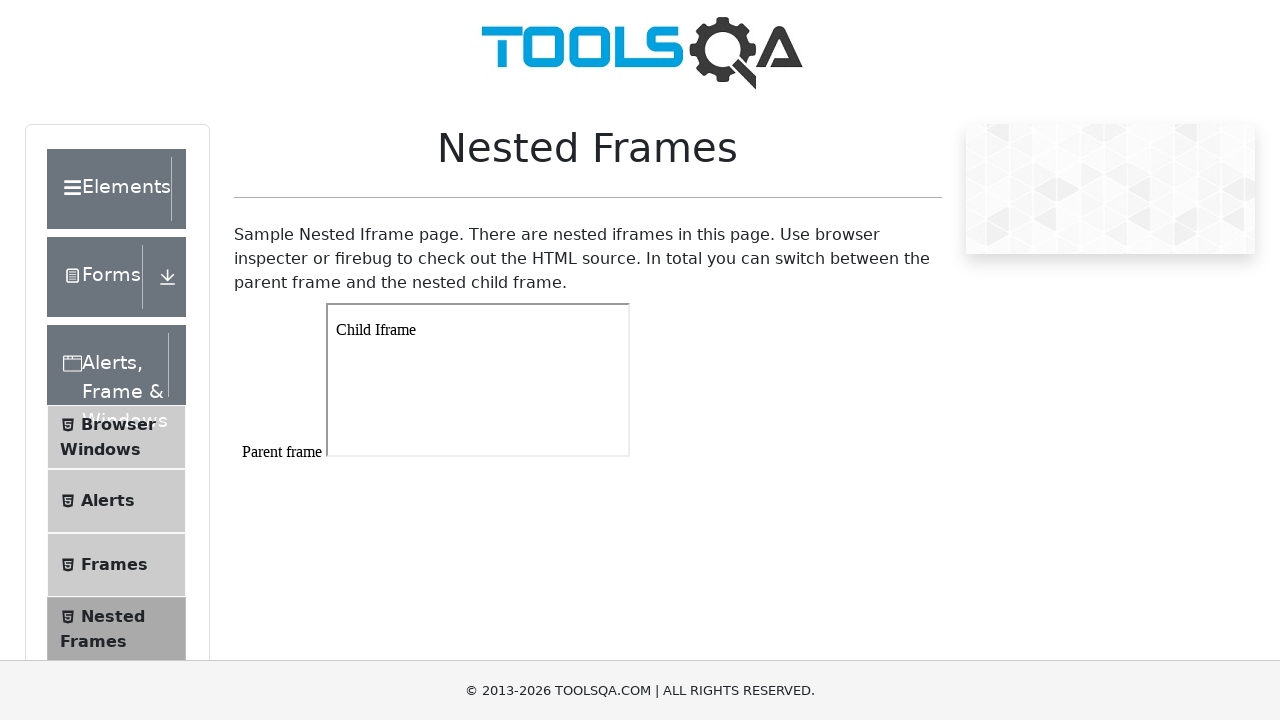

Parent frame body element is accessible
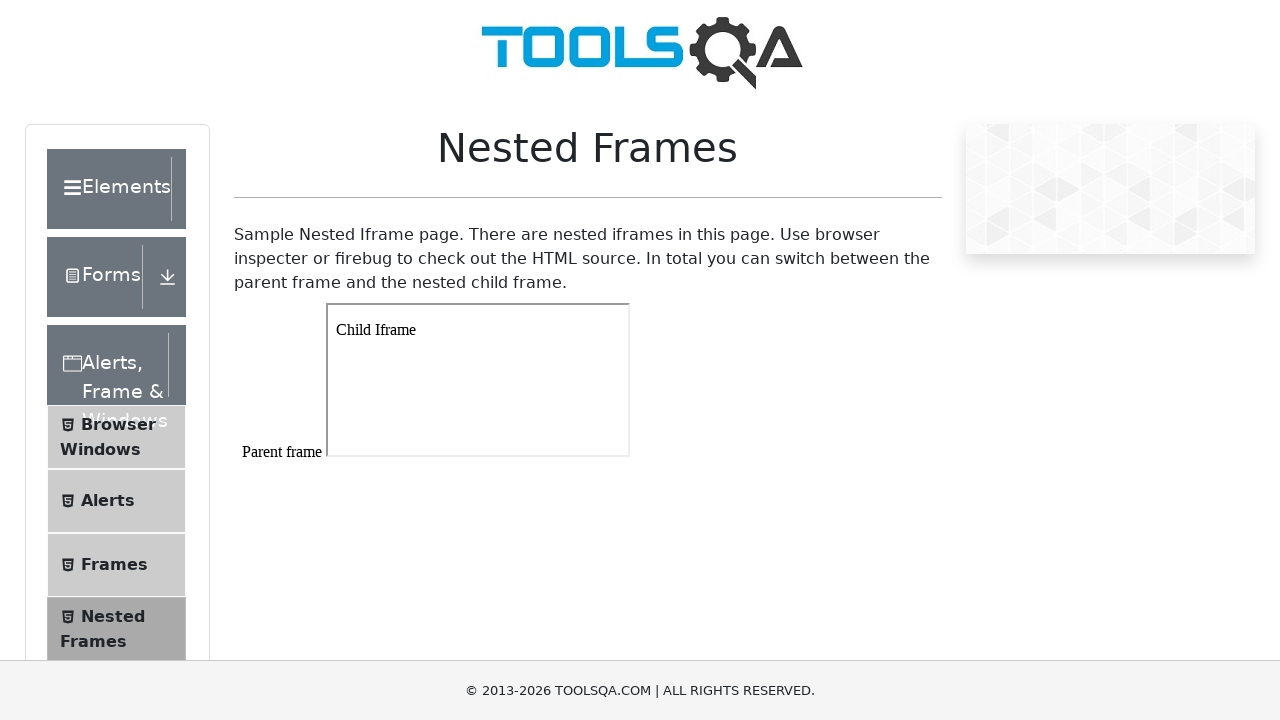

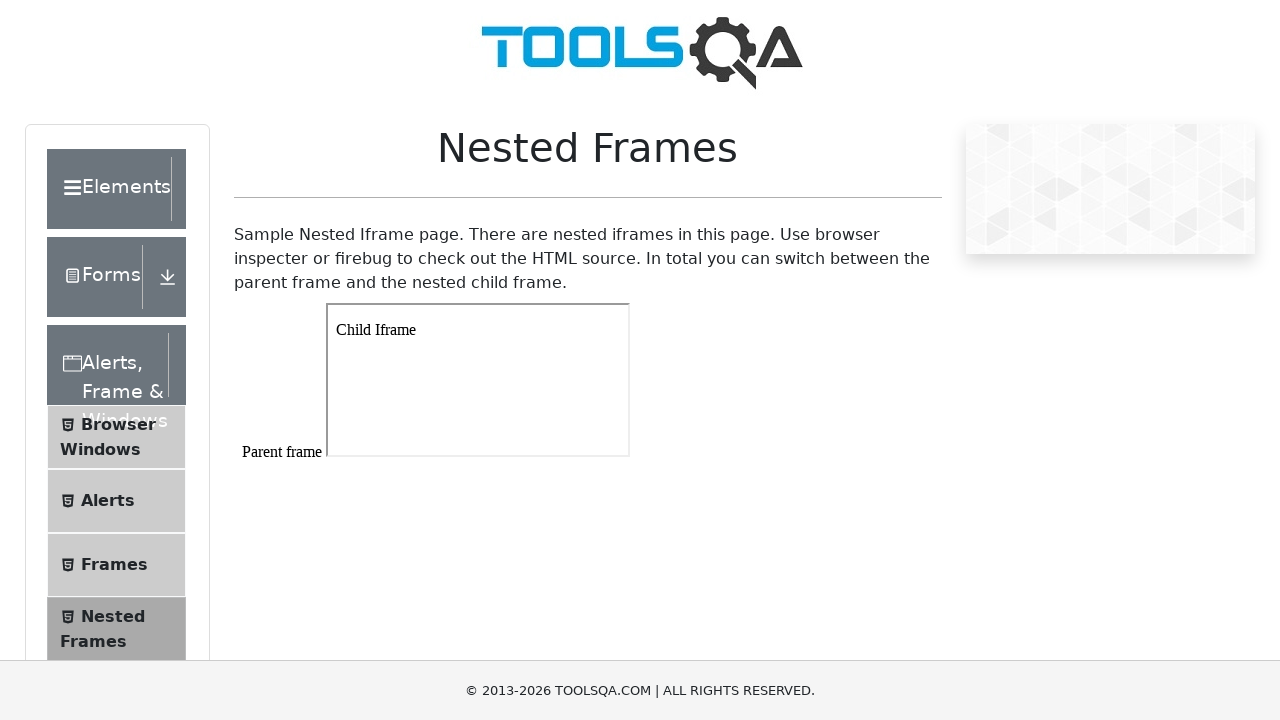